Tests clicking a button identified by class attribute using XPath

Starting URL: http://www.uitestingplayground.com/

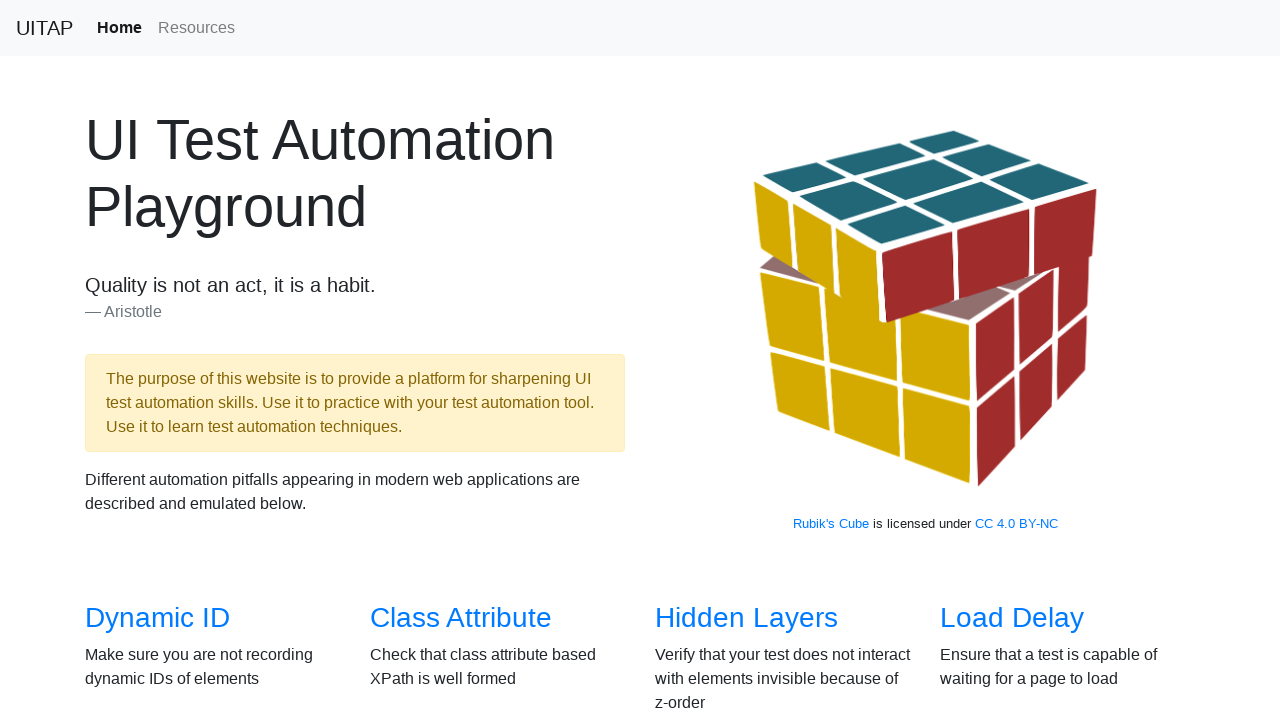

Clicked on 'Class Attribute' link at (461, 618) on internal:role=link[name="Class Attribute"i]
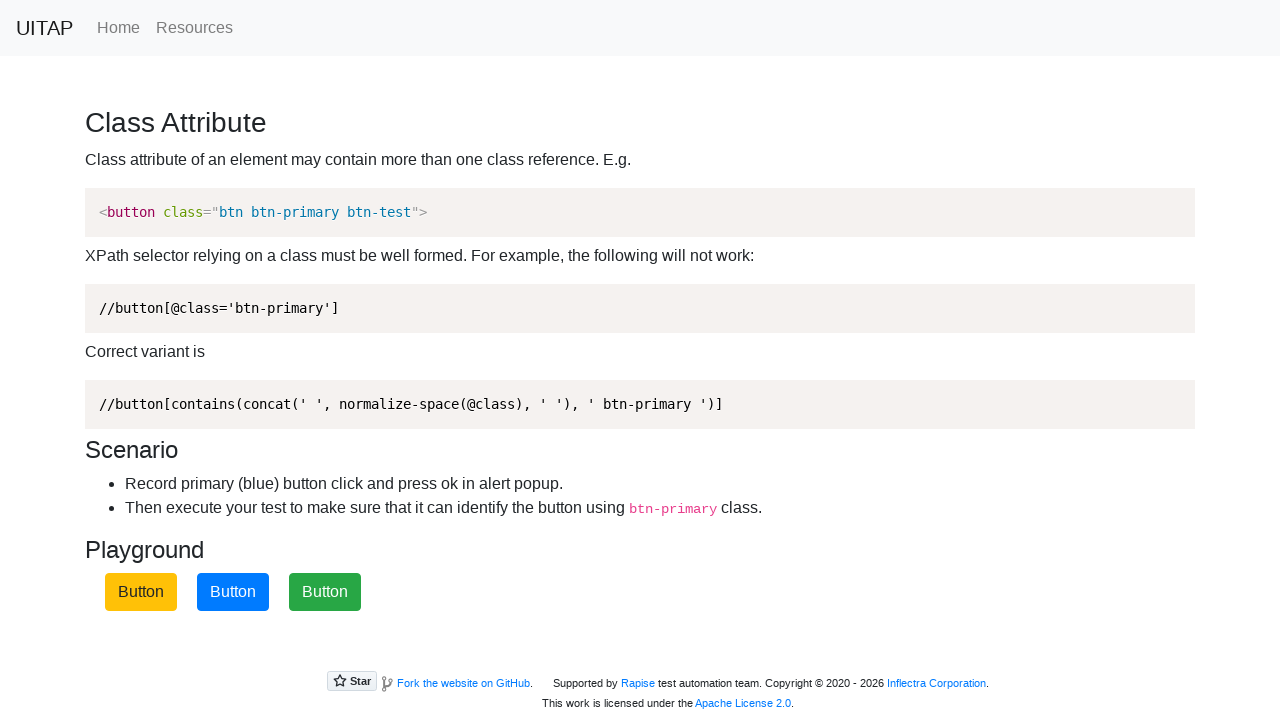

Set up dialog handler to dismiss any dialogs
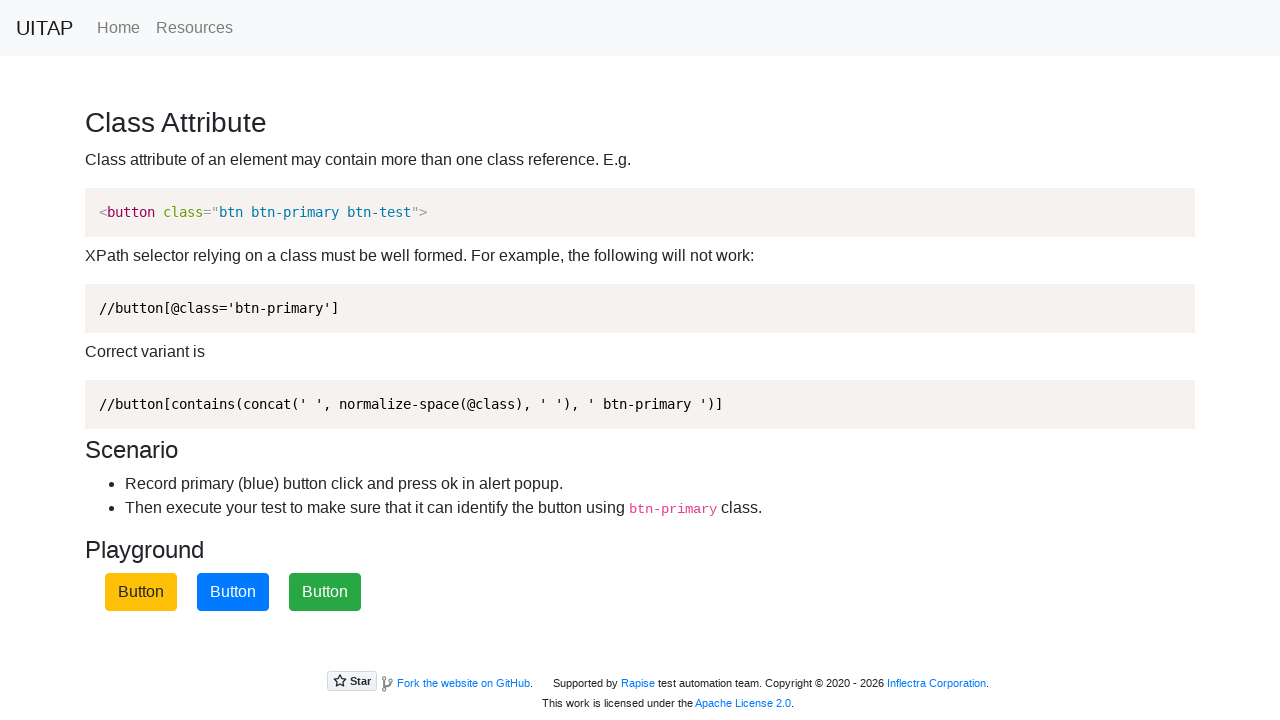

Clicked the primary button identified by class attribute using XPath at (233, 592) on xpath=//button[contains(@class, 'btn-primary')]
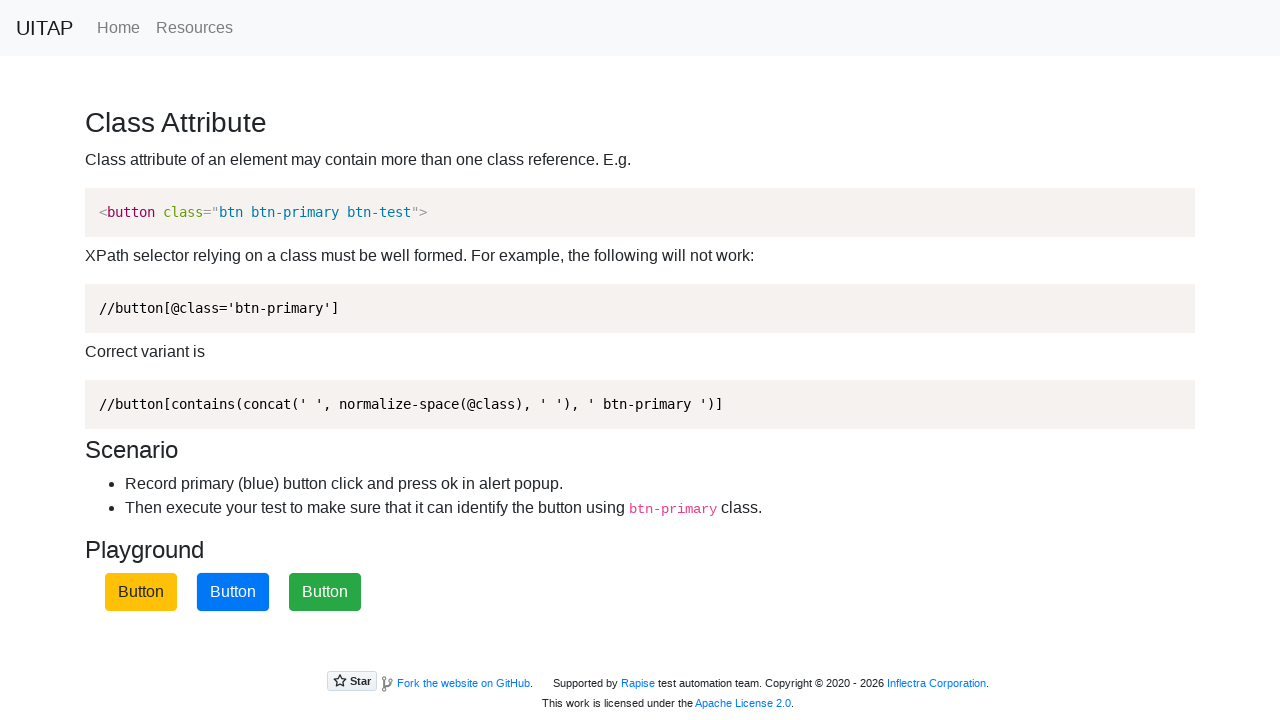

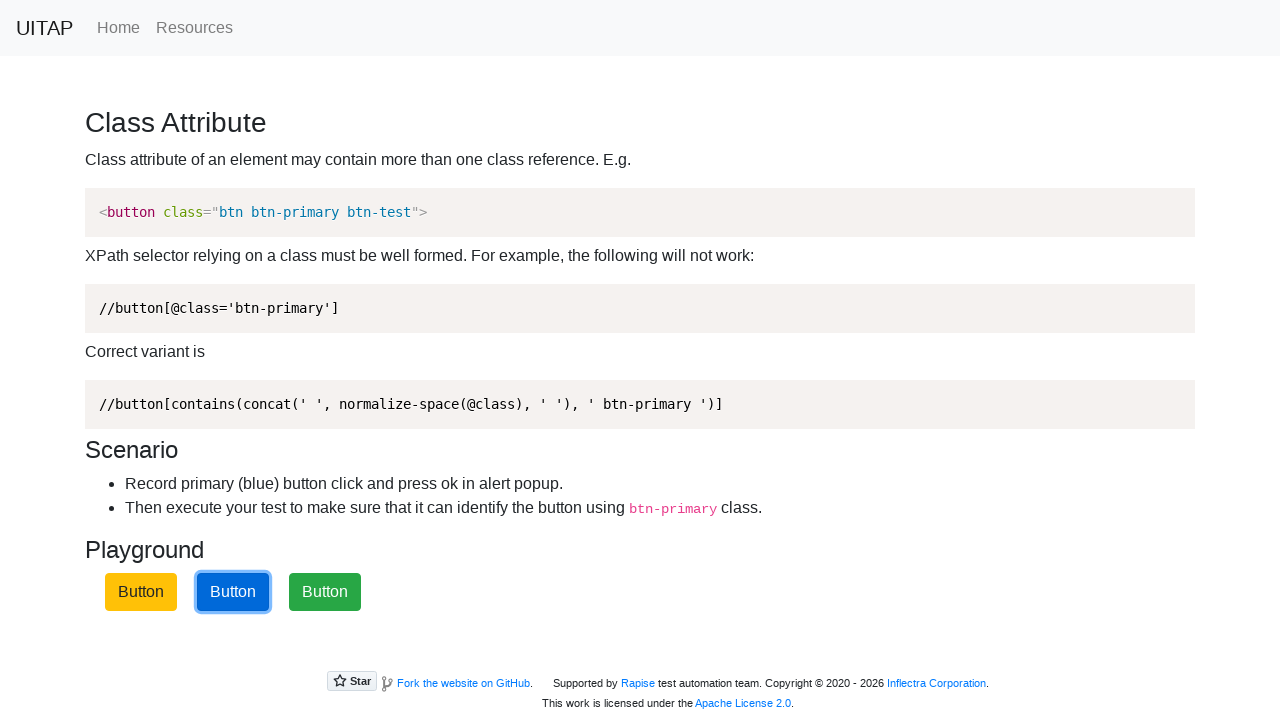